Tests drag and drop functionality on the jQuery UI demo page by dragging an element and dropping it onto a target drop zone within an iframe.

Starting URL: https://jqueryui.com/droppable/

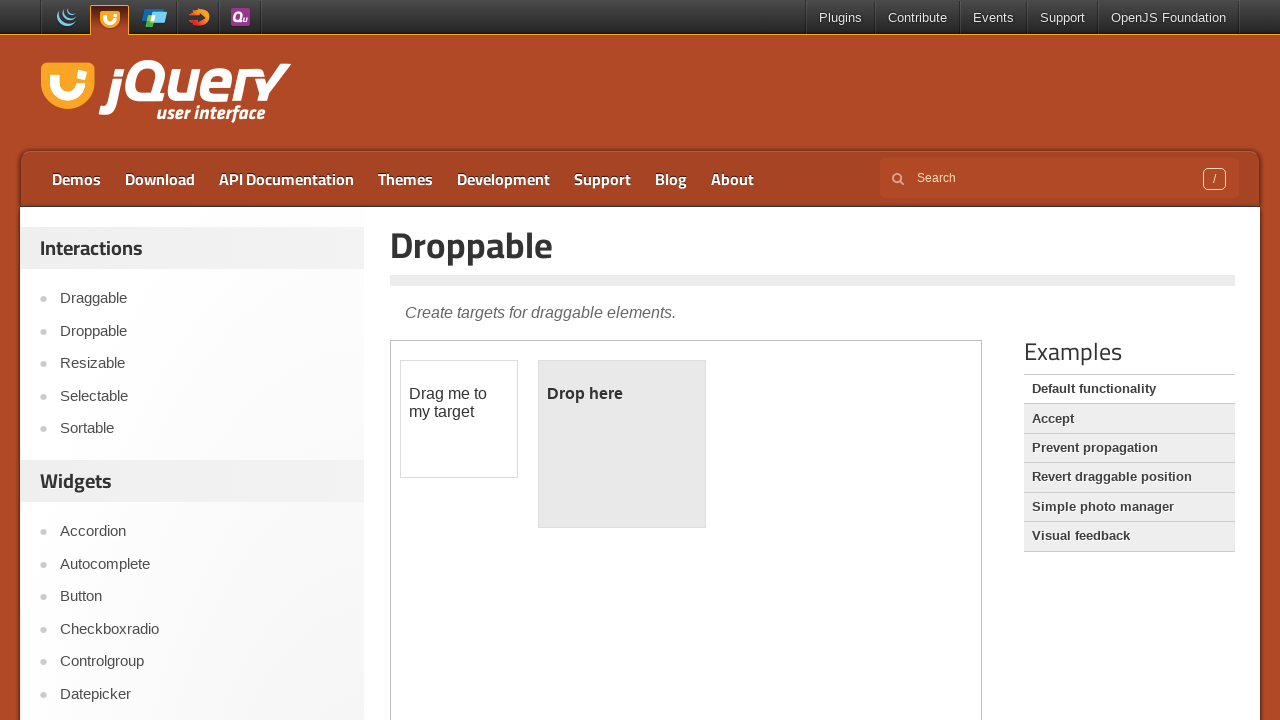

Located the first iframe on the page
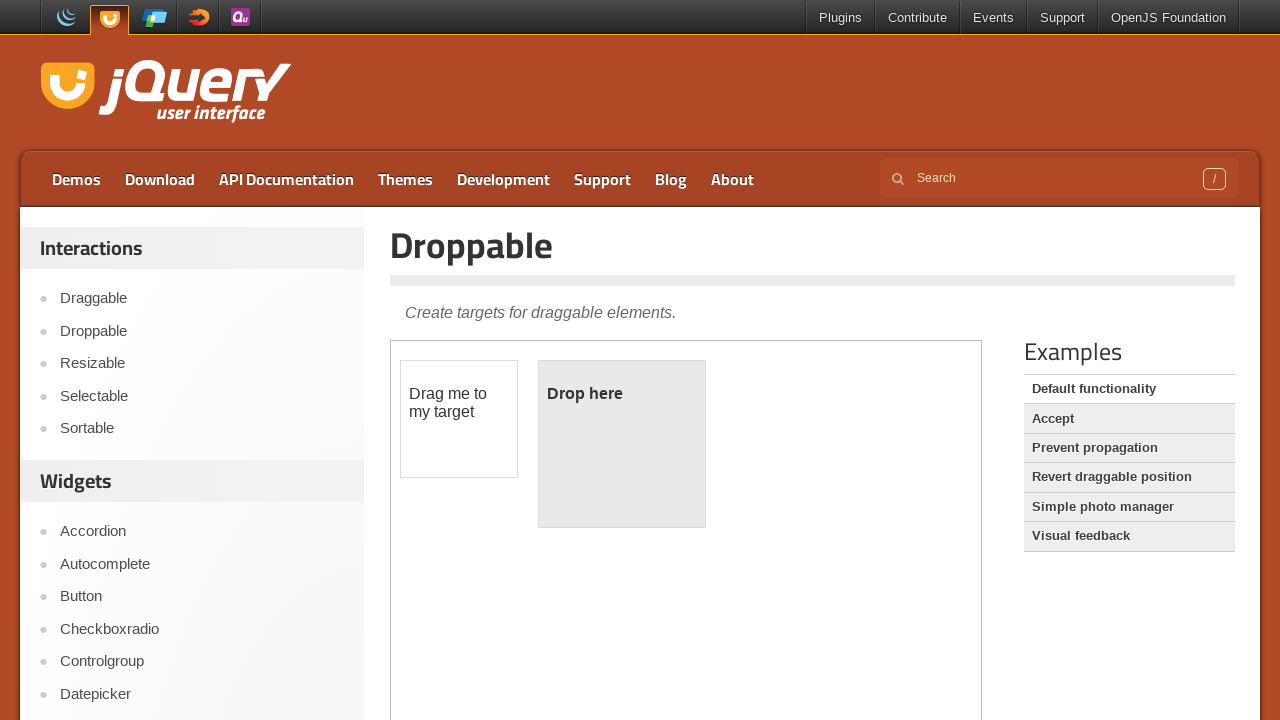

Located the draggable element within the iframe
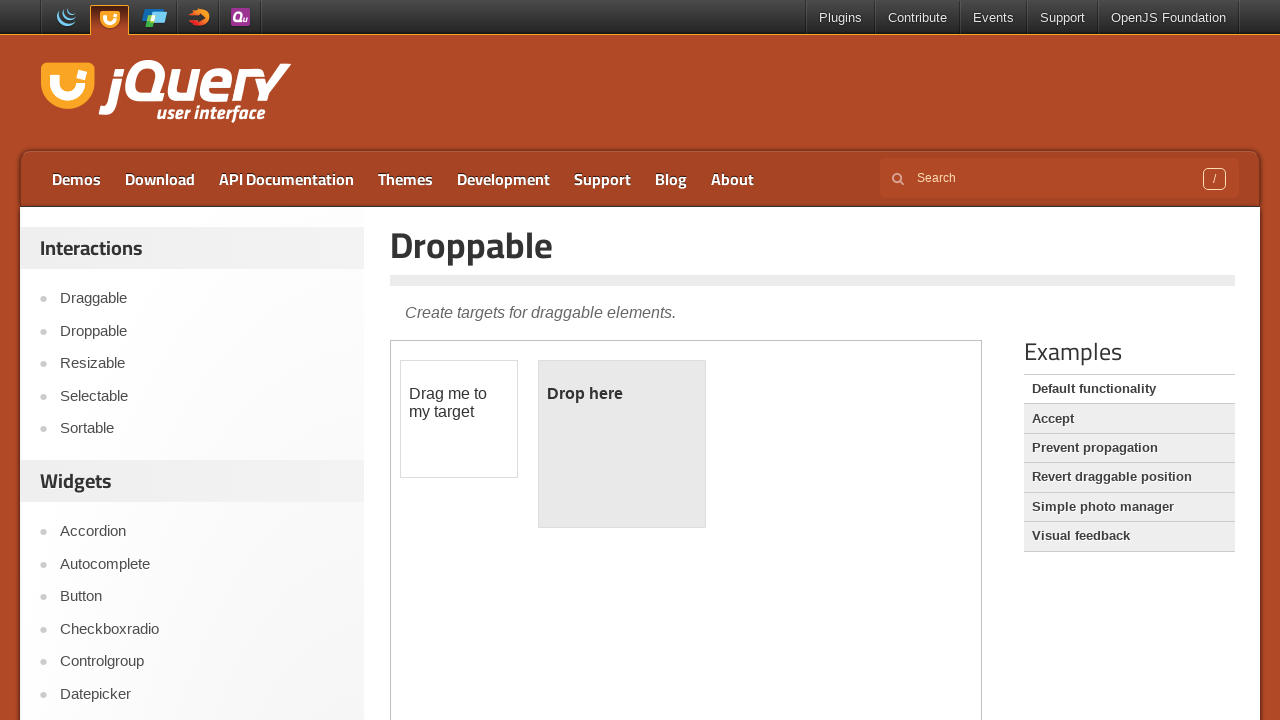

Located the droppable target element within the iframe
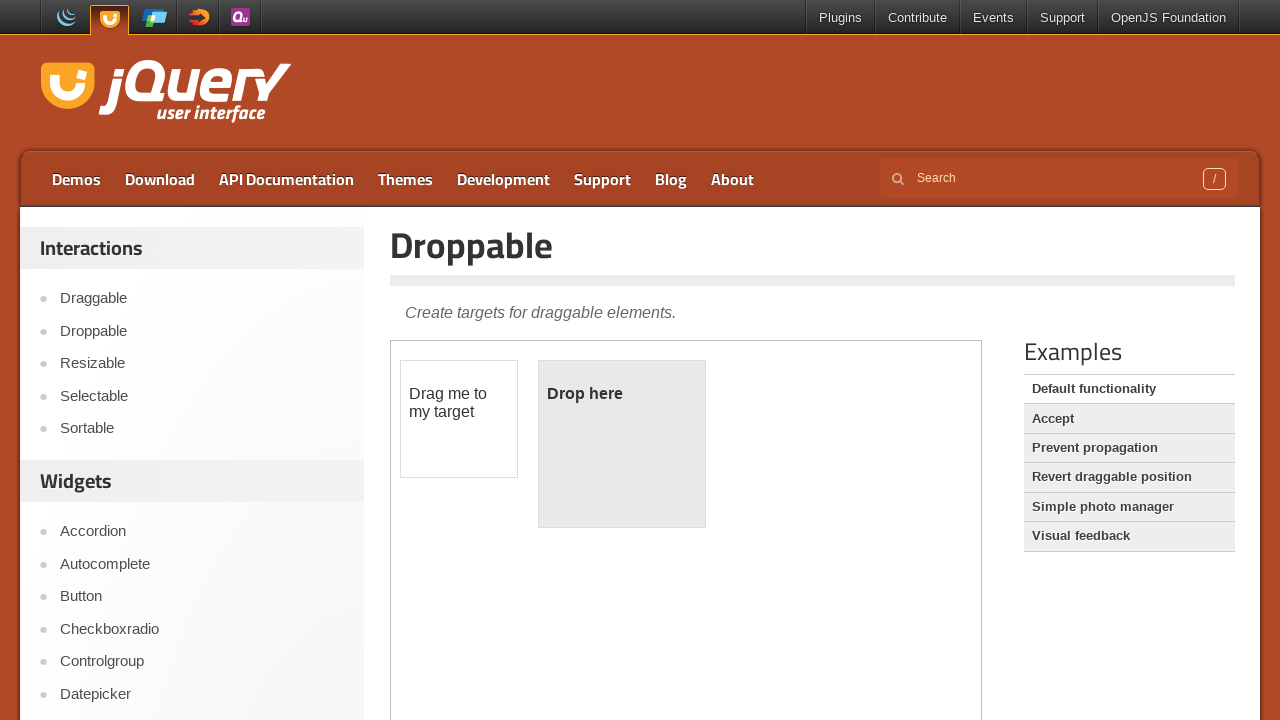

Dragged the element and dropped it onto the target drop zone at (622, 444)
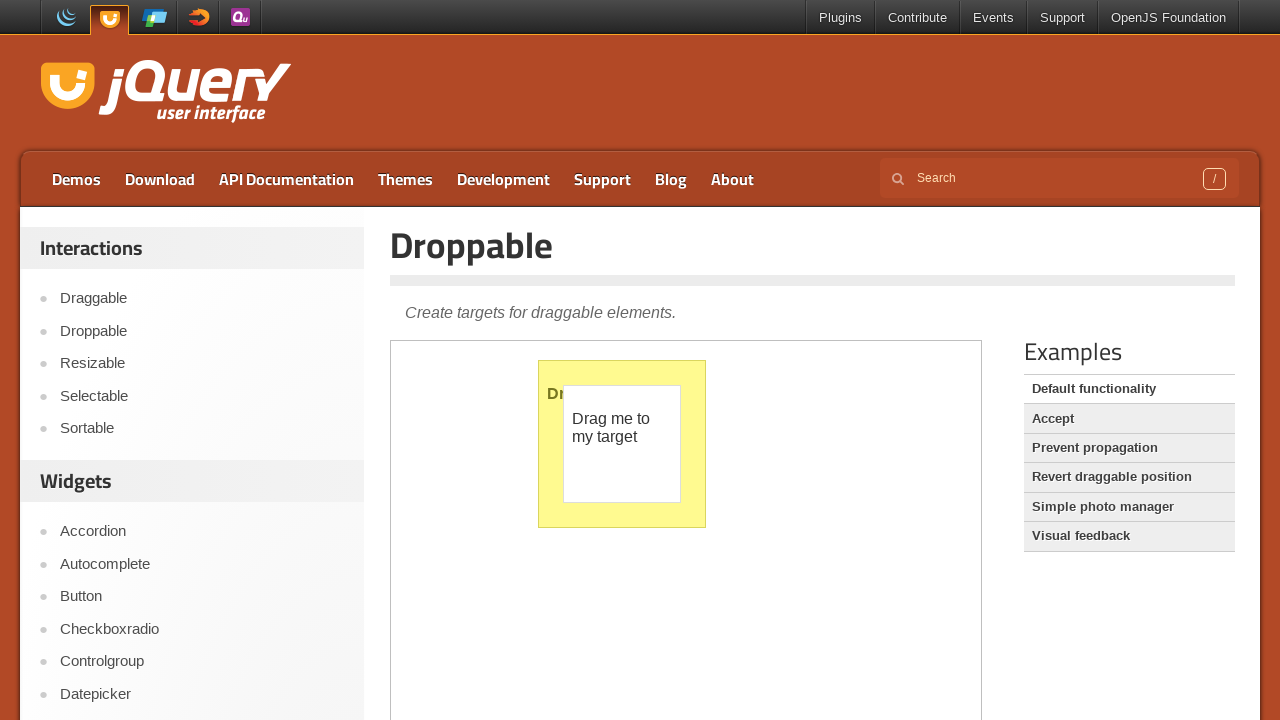

Verified that the drop was successful by confirming the droppable element now displays 'Dropped!' text
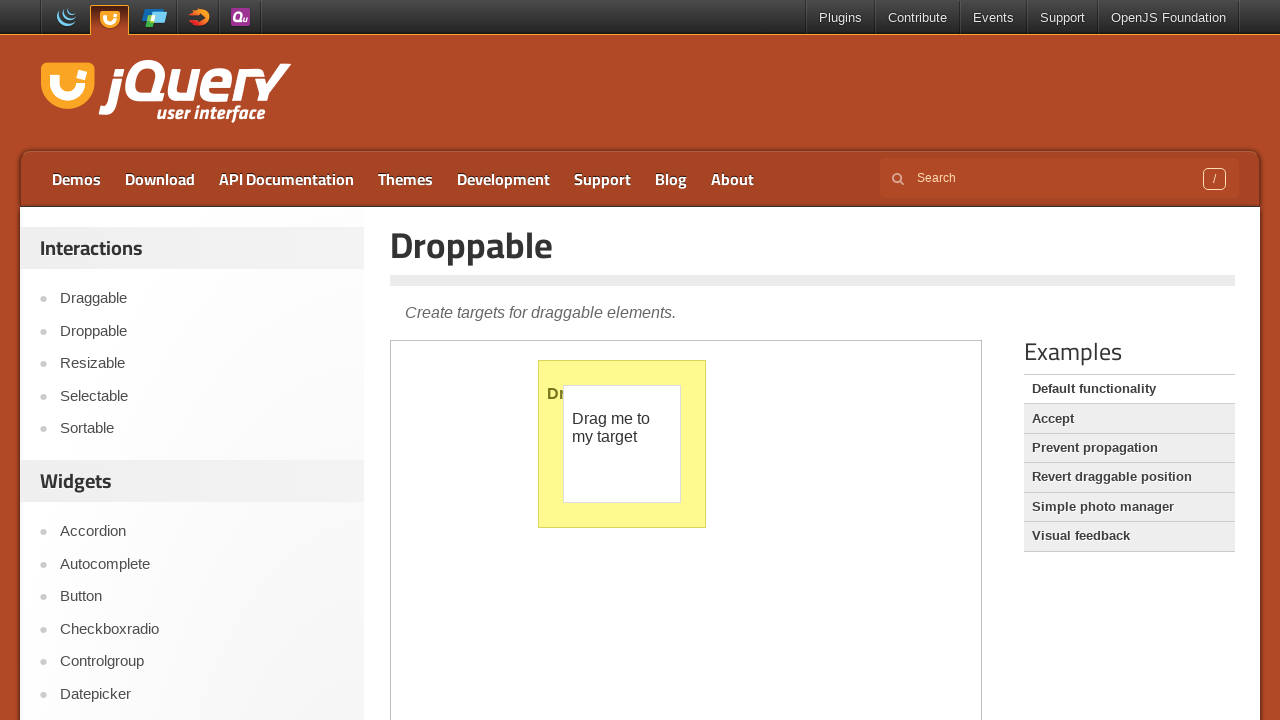

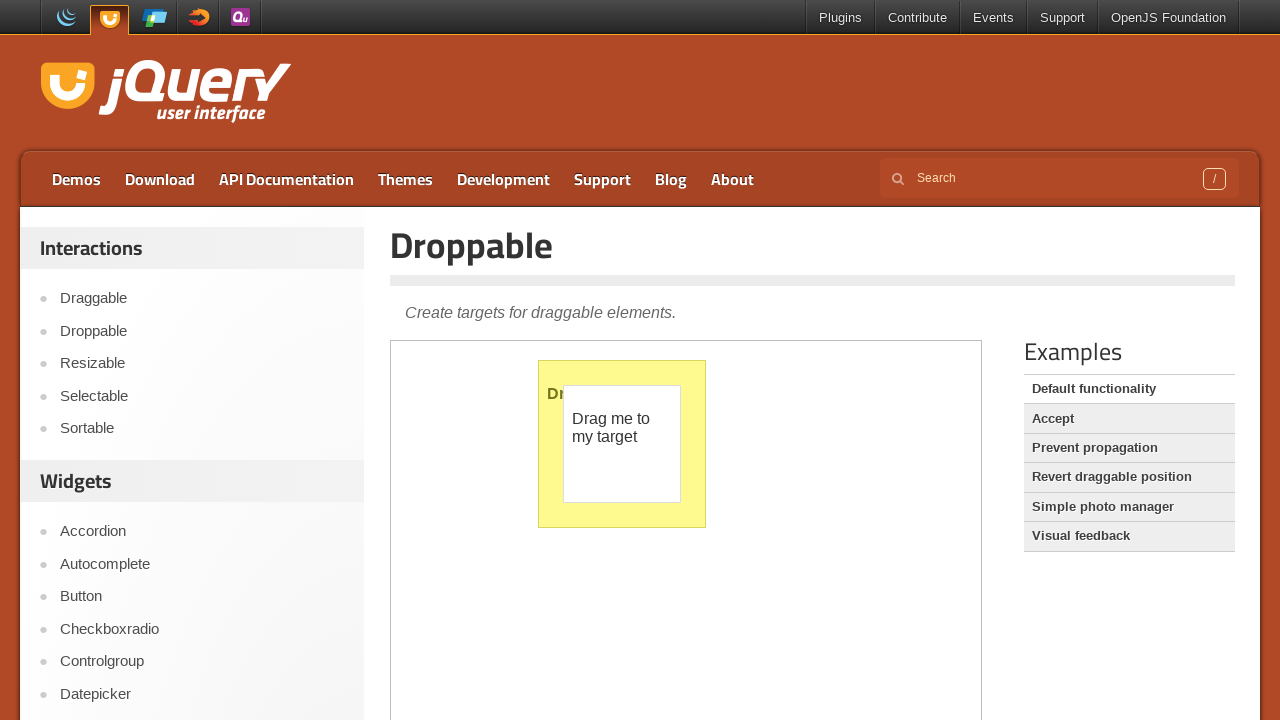